Tests keyboard shortcut functionality by pressing Ctrl+F to open the browser's find/search dialog on the GeeksforGeeks homepage

Starting URL: https://www.geeksforgeeks.org/

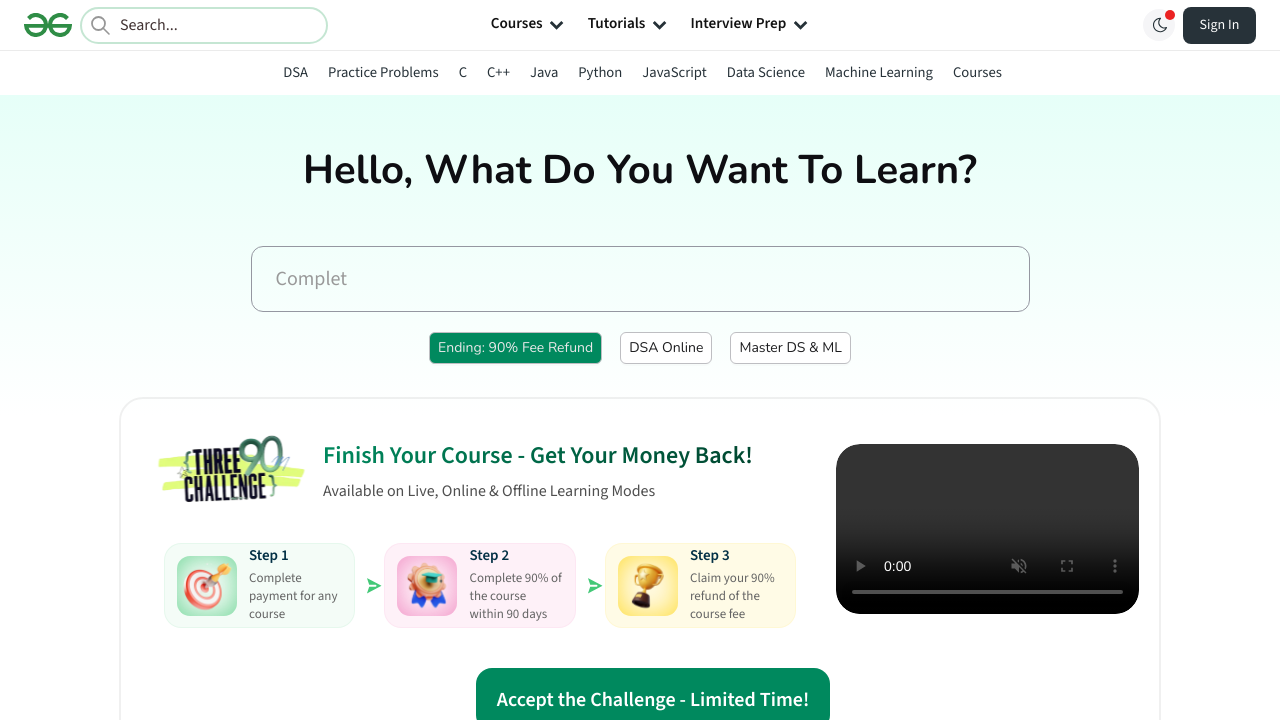

Pressed Ctrl+F keyboard shortcut to open browser find dialog
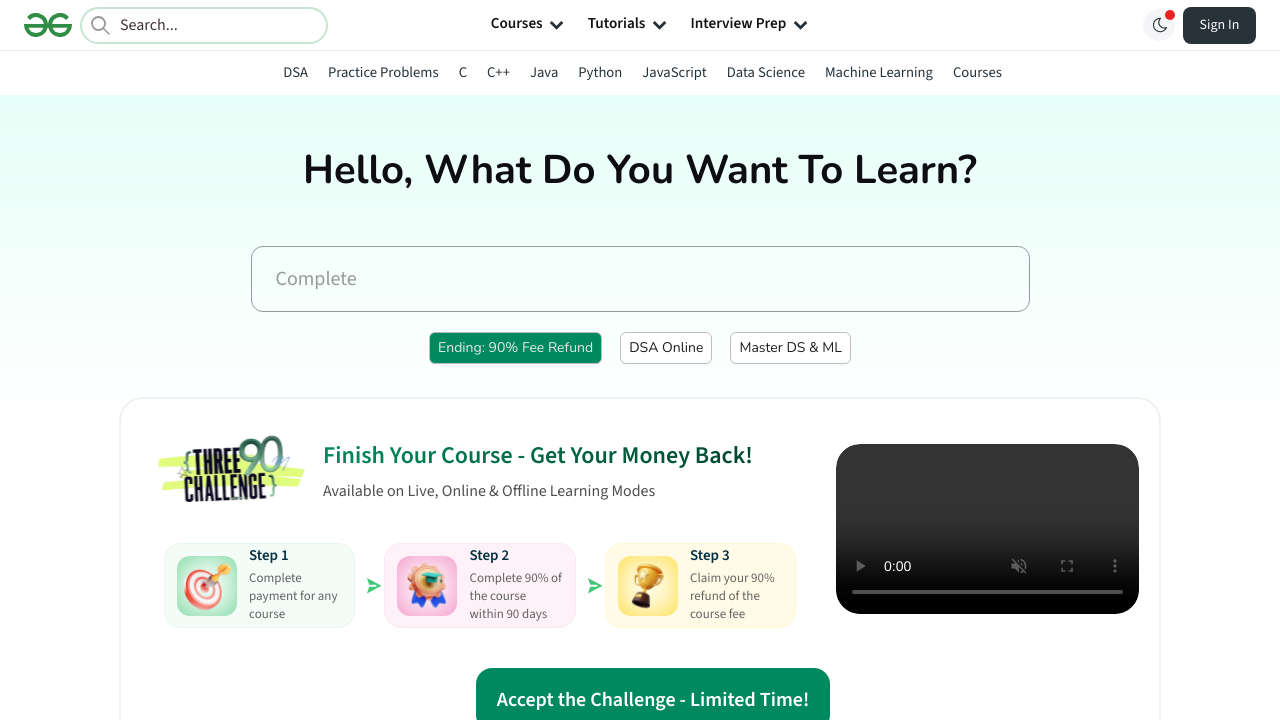

Waited 500ms for find dialog to appear
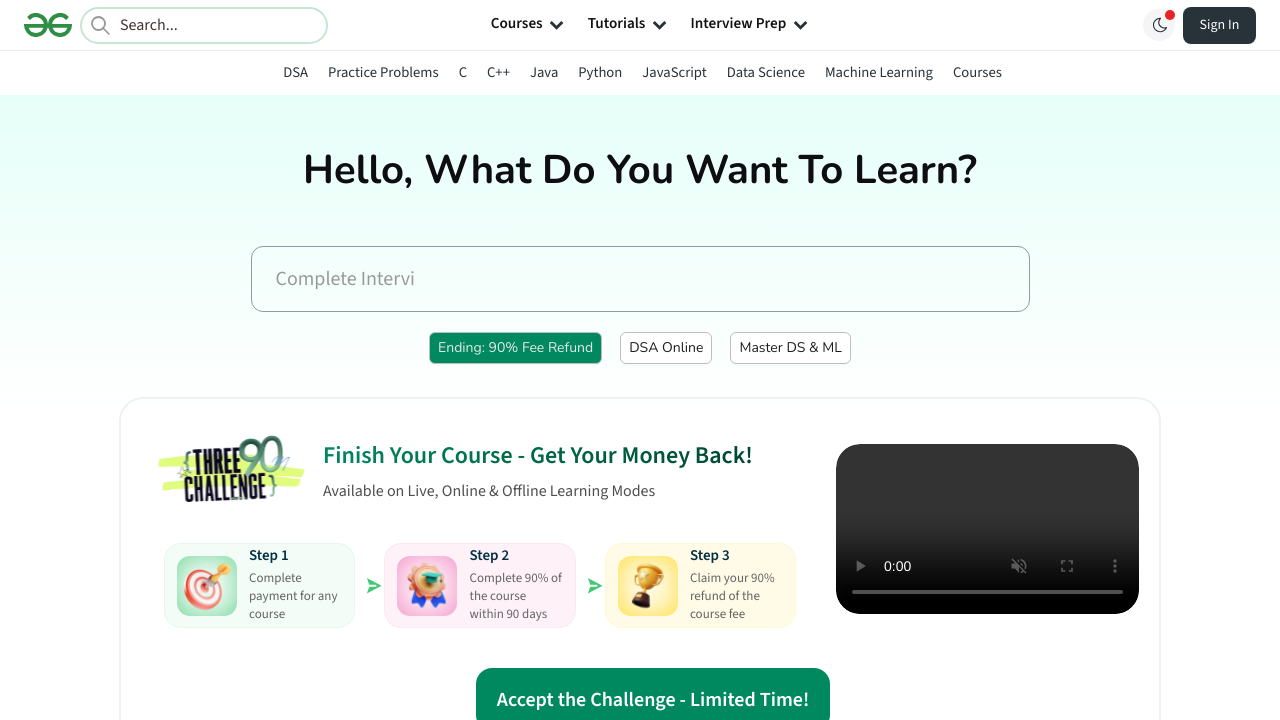

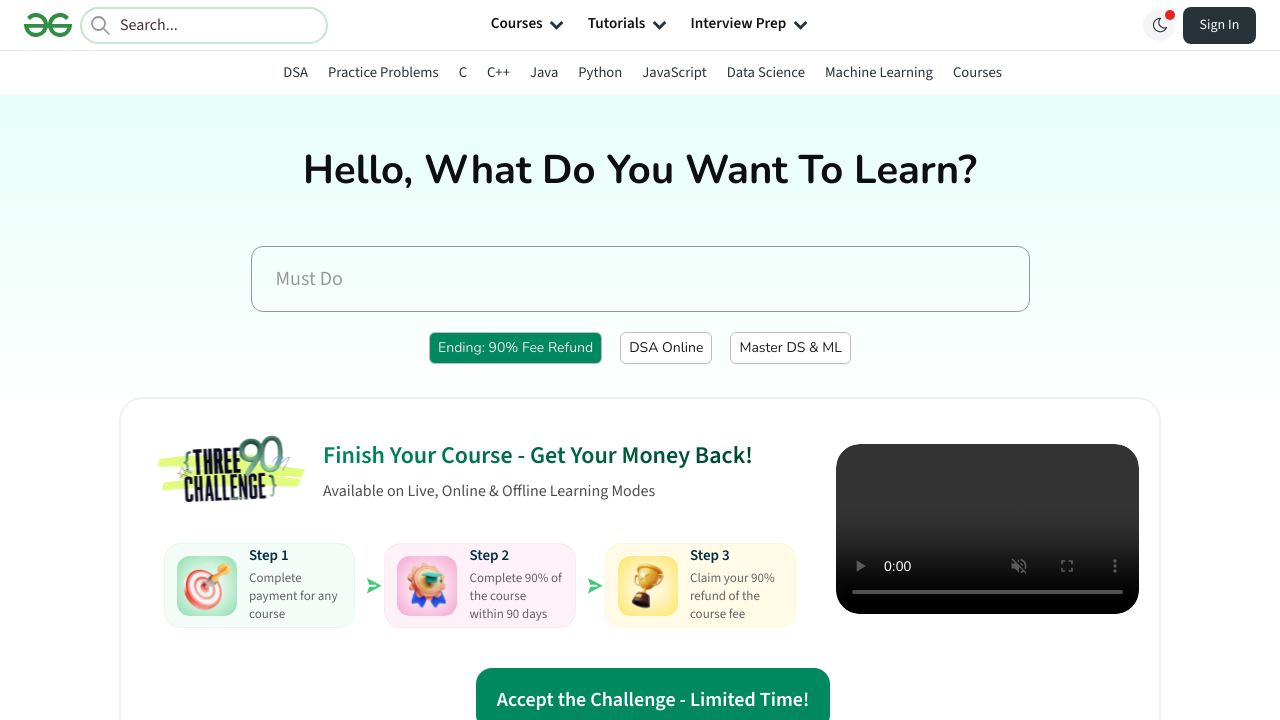